Tests the Add/Remove Elements functionality by clicking the Add Element button, verifying the Delete button appears, clicking Delete, and verifying the page heading is still visible.

Starting URL: https://the-internet.herokuapp.com/add_remove_elements/

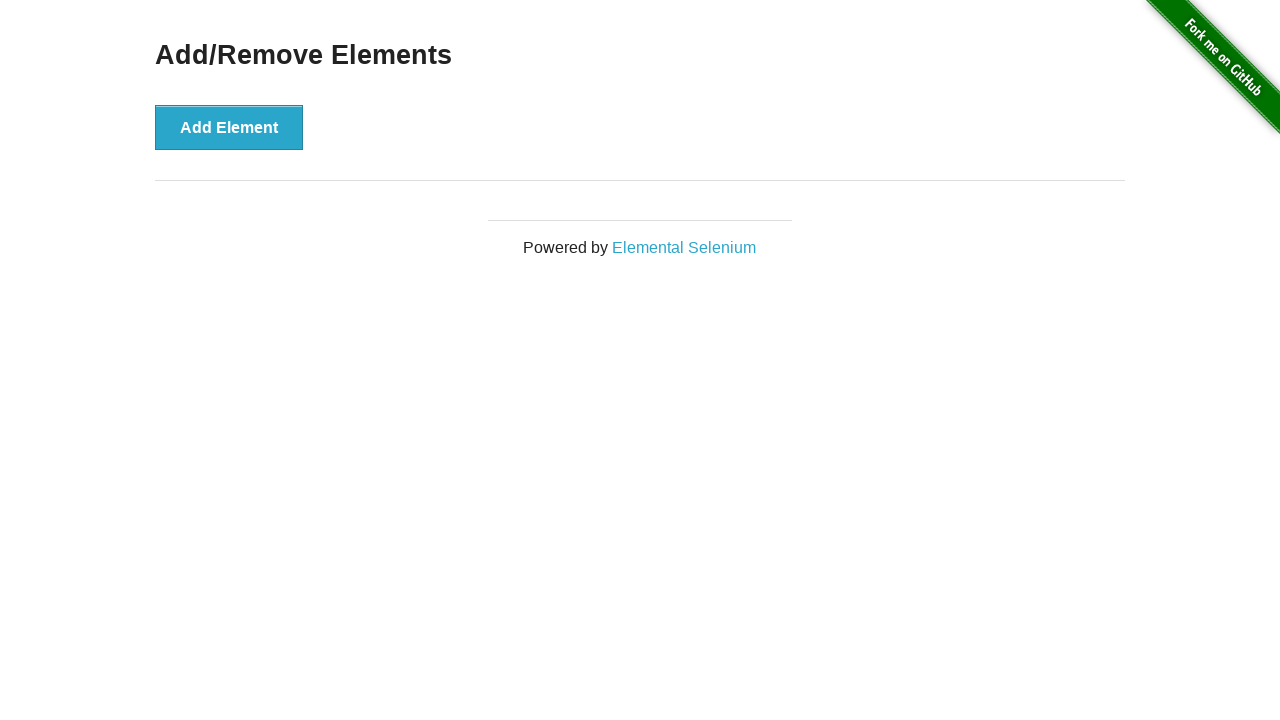

Clicked the 'Add Element' button at (229, 127) on xpath=//*[text()='Add Element']
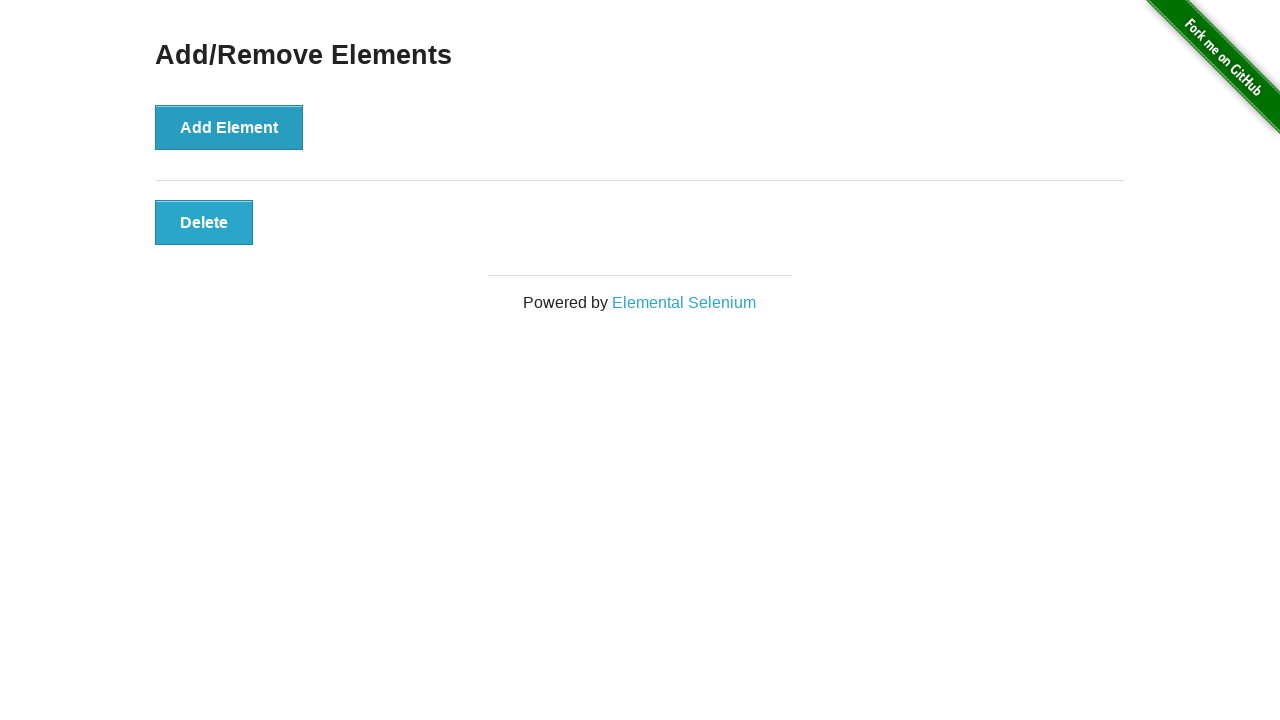

Waited for Delete button to appear
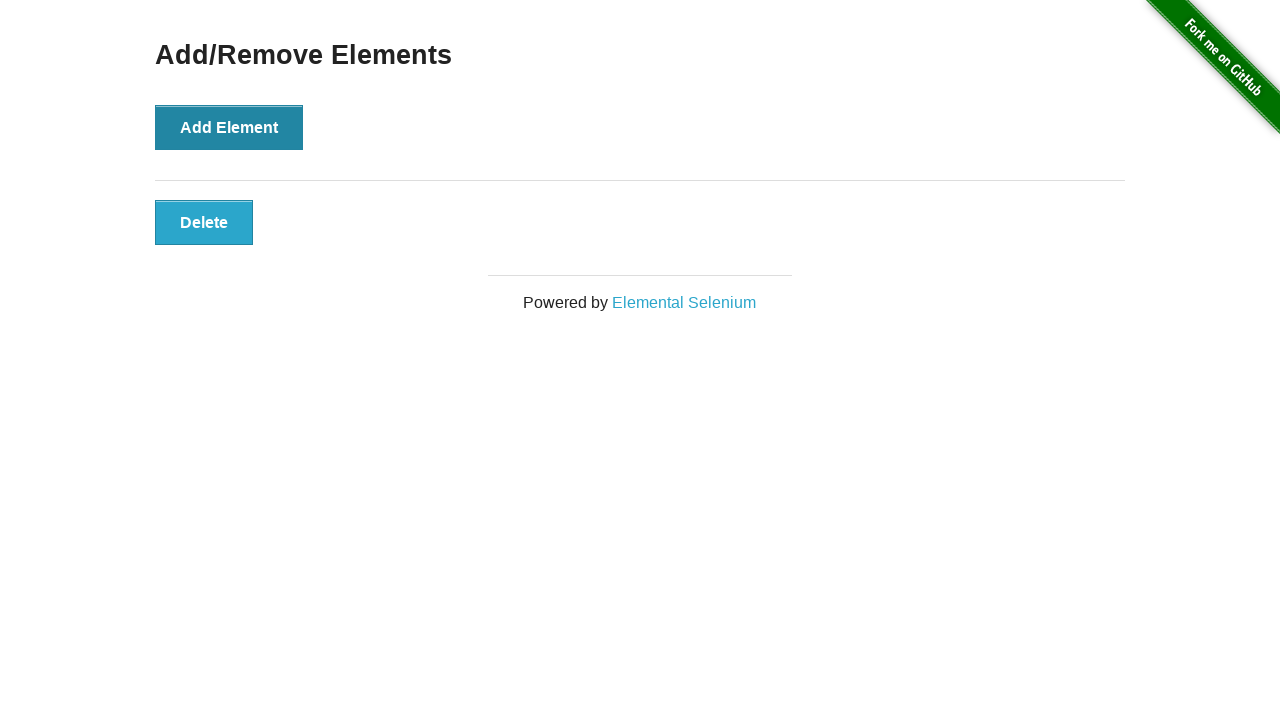

Verified Delete button is visible
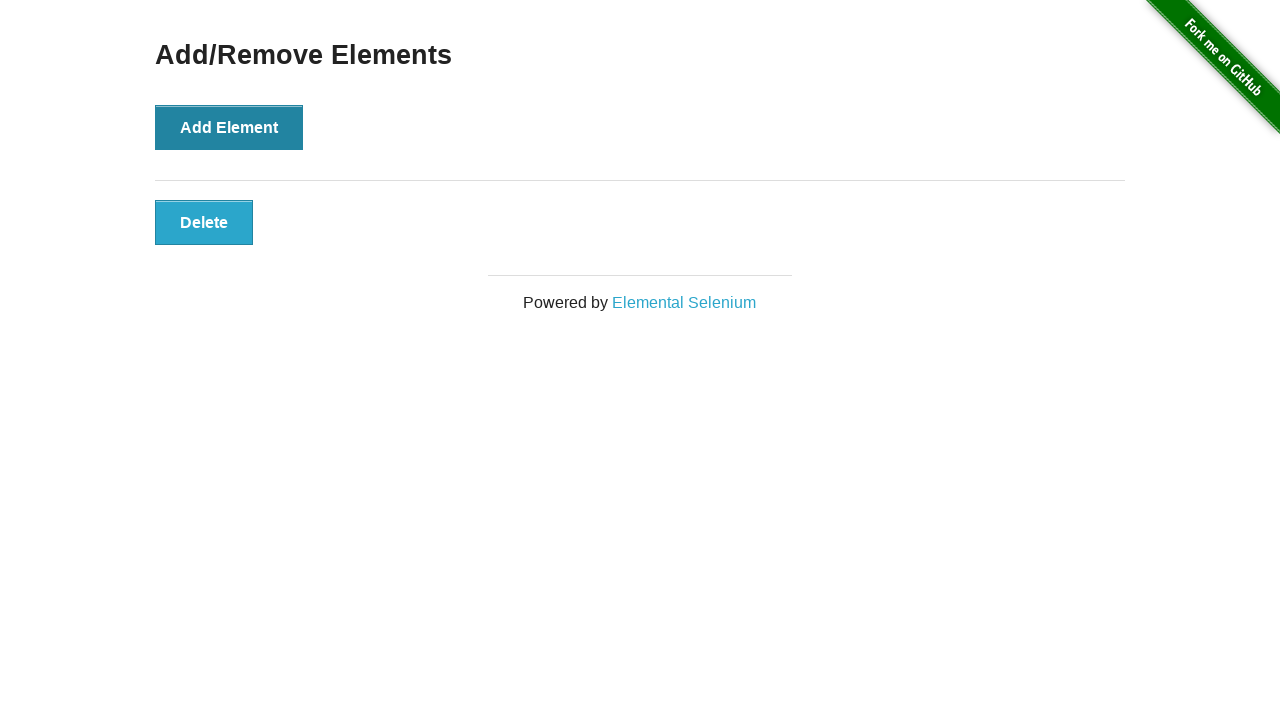

Clicked the Delete button at (204, 222) on button.added-manually
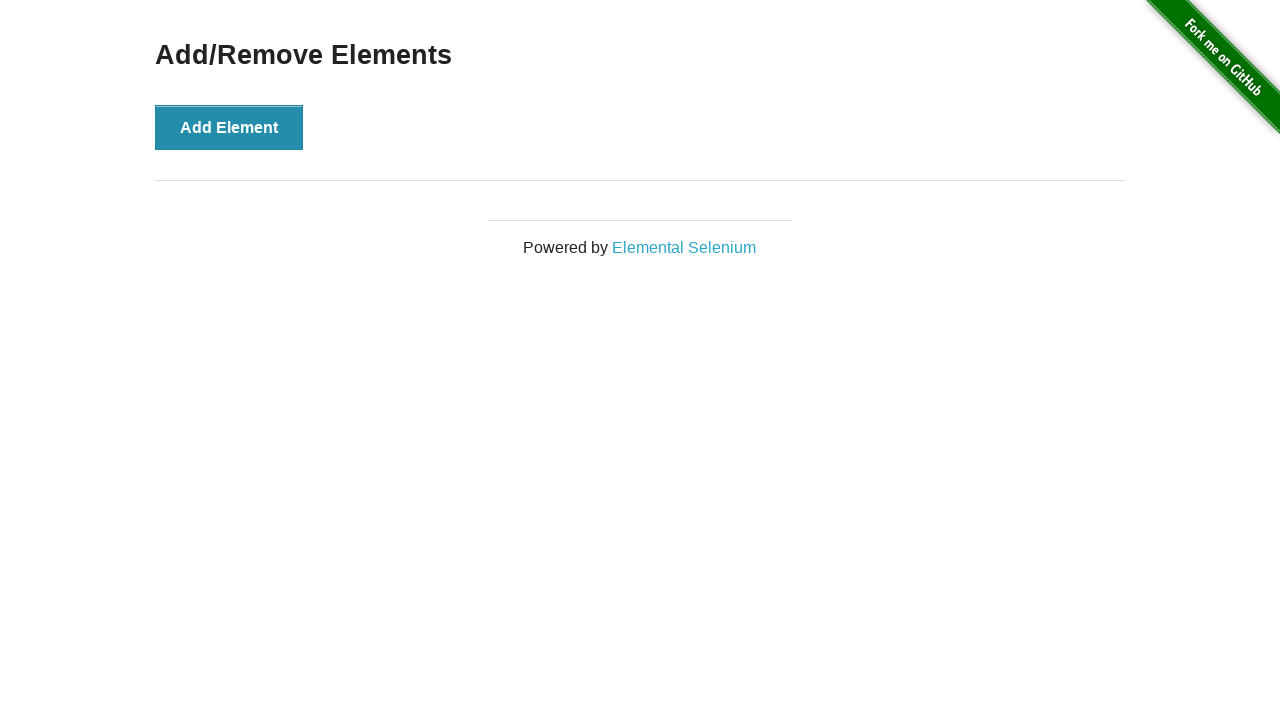

Verified 'Add/Remove Elements' heading is still visible
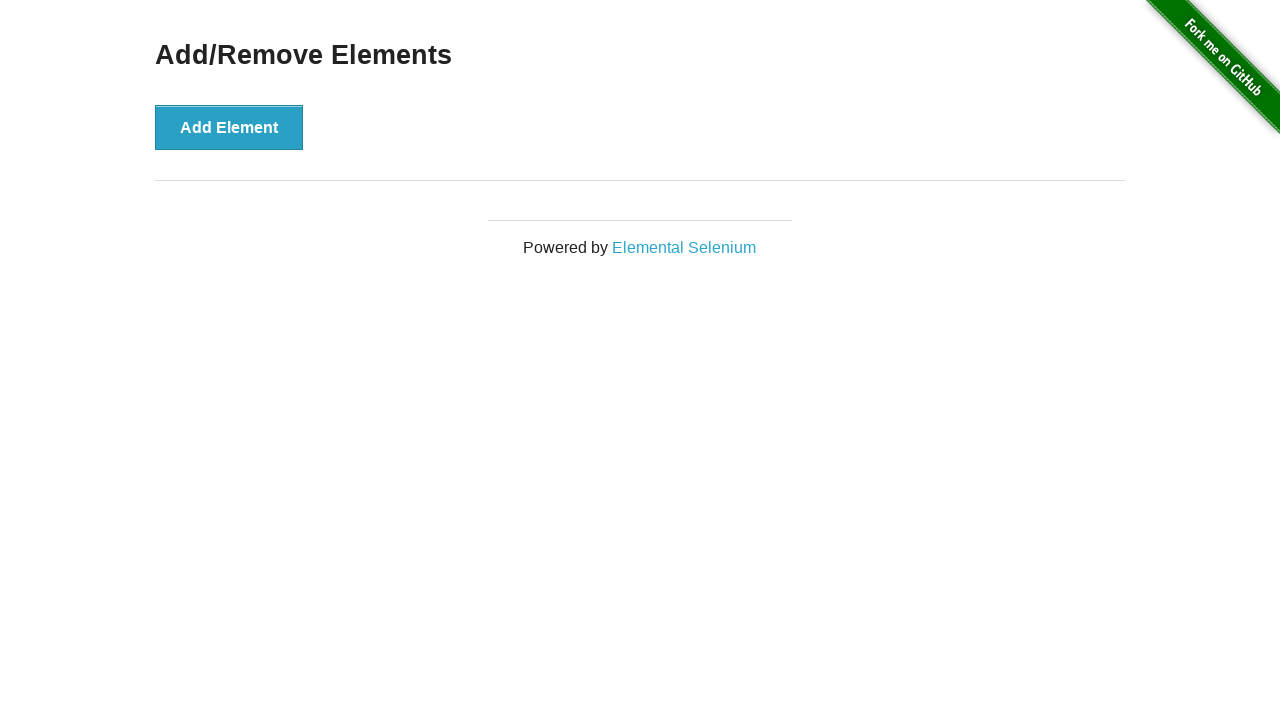

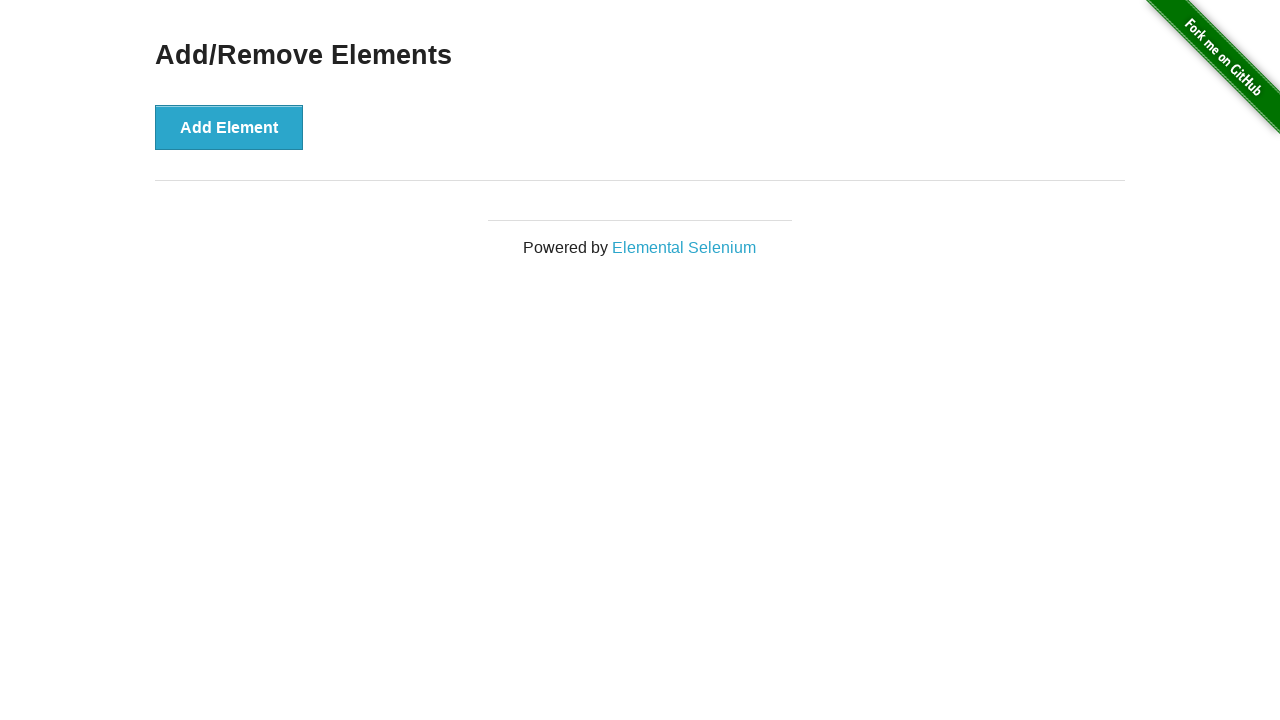